Opens the DoDo Platform website and verifies the page loads successfully

Starting URL: https://dodo.quantumnique.tech/

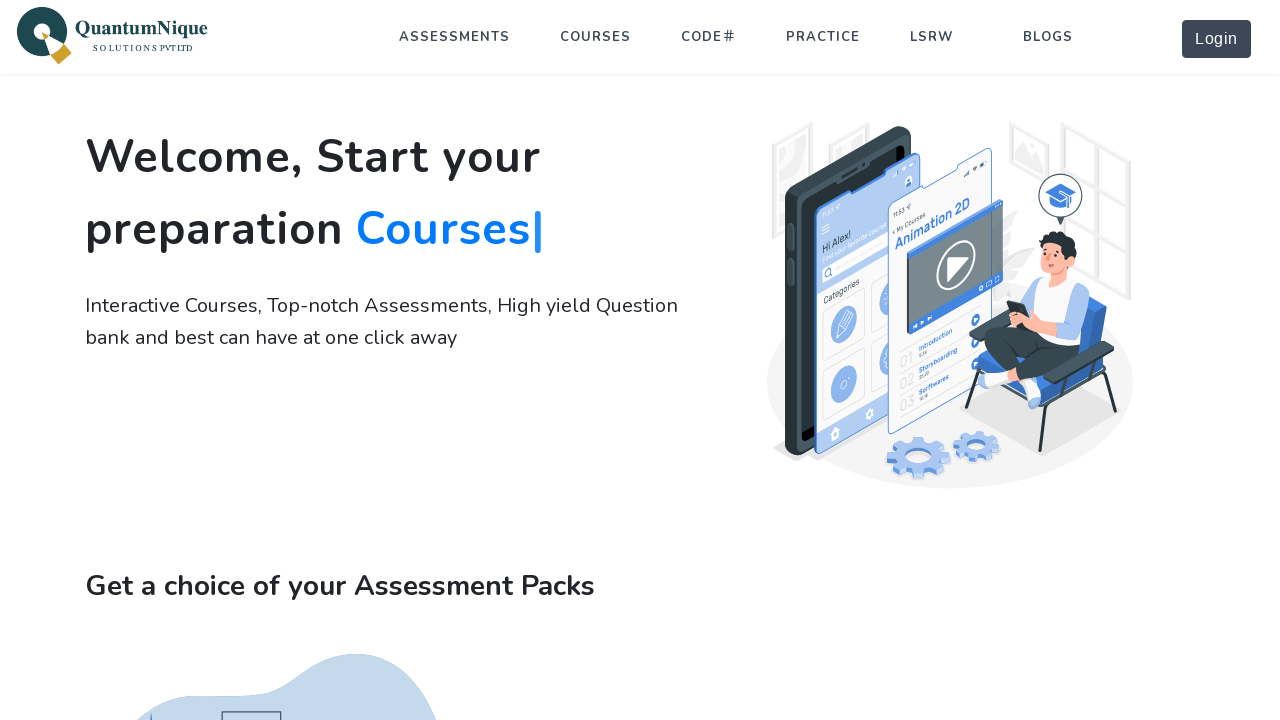

Waited for DoDo Platform page to reach domcontentloaded state
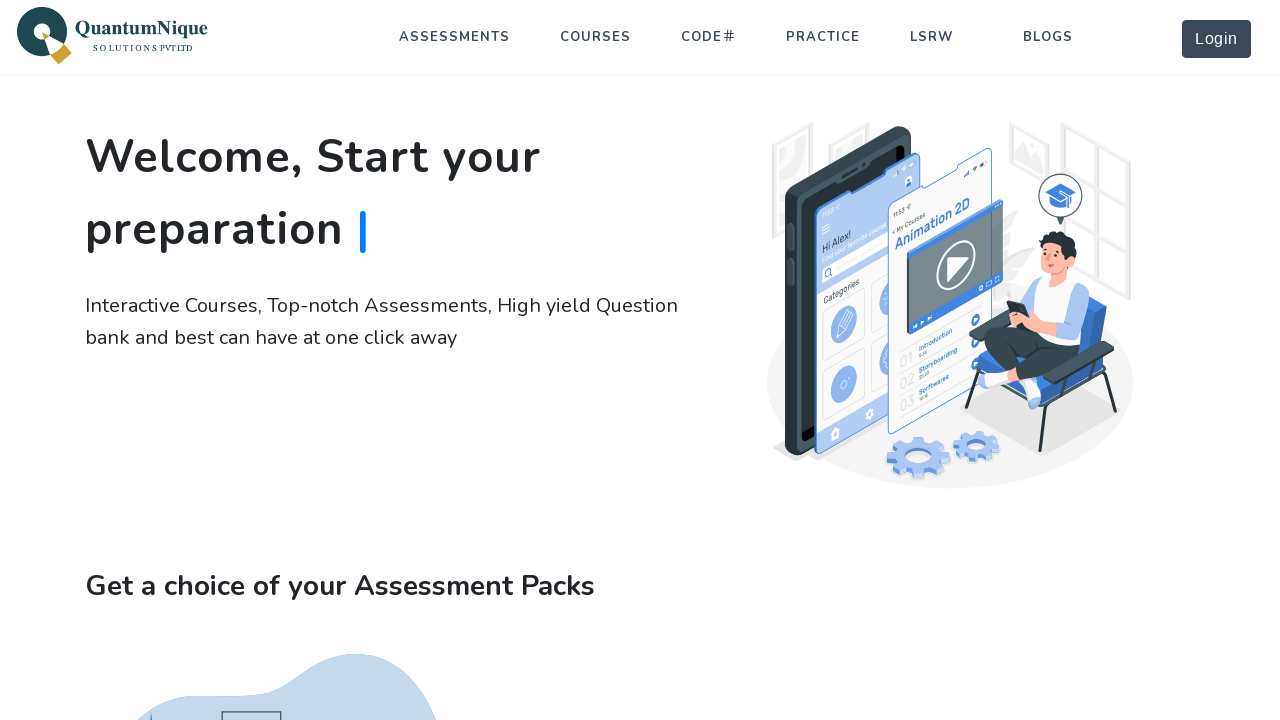

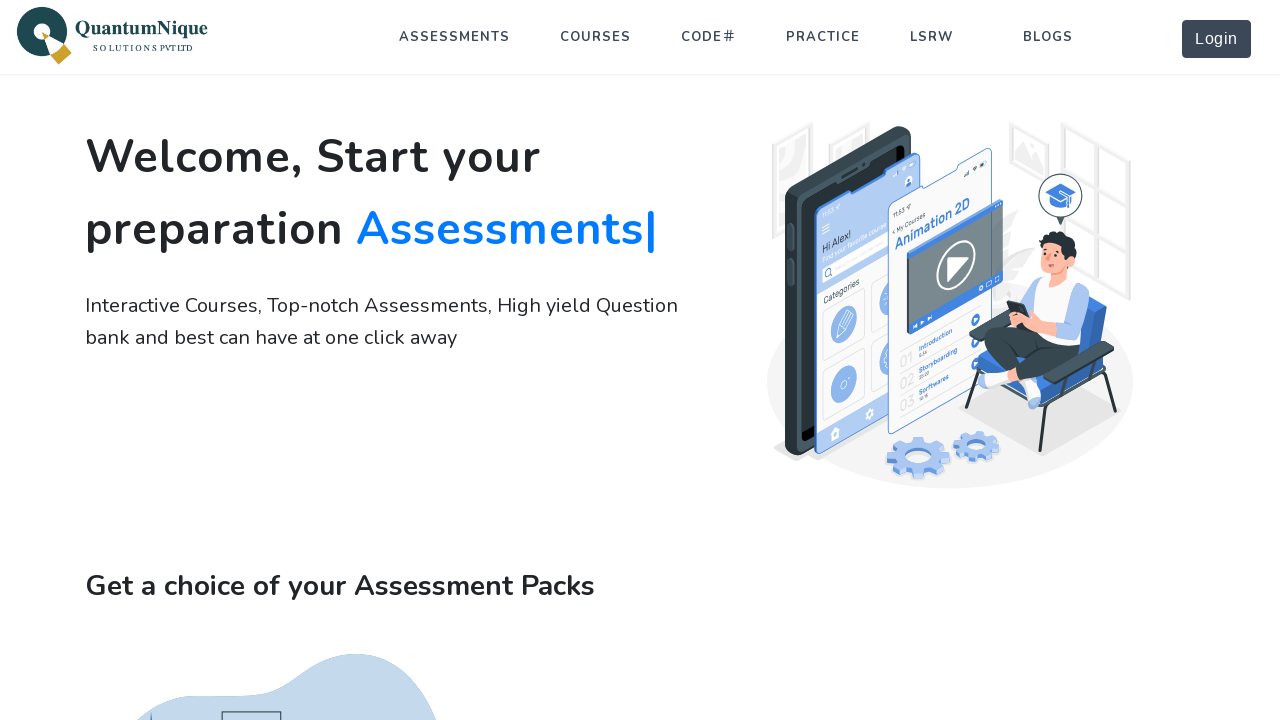